Tests that todo data persists after page reload, including completed state

Starting URL: https://demo.playwright.dev/todomvc

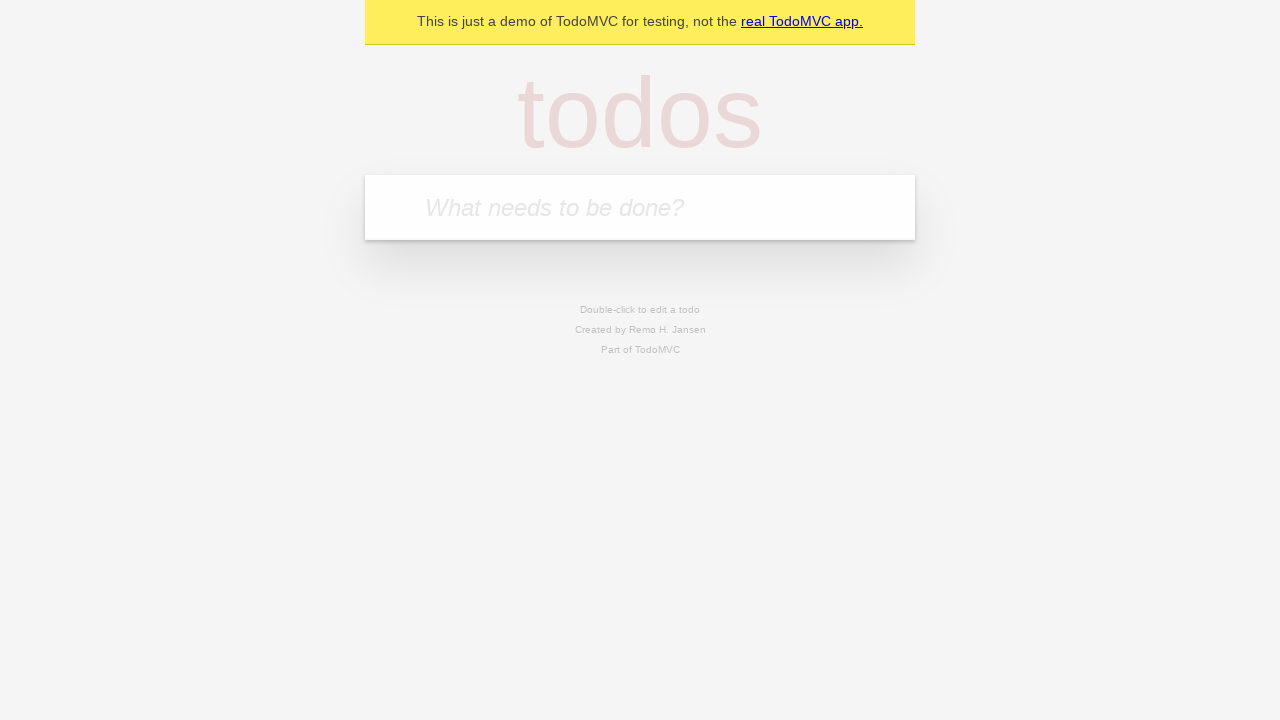

Filled first todo input with 'buy some cheese' on internal:attr=[placeholder="What needs to be done?"i]
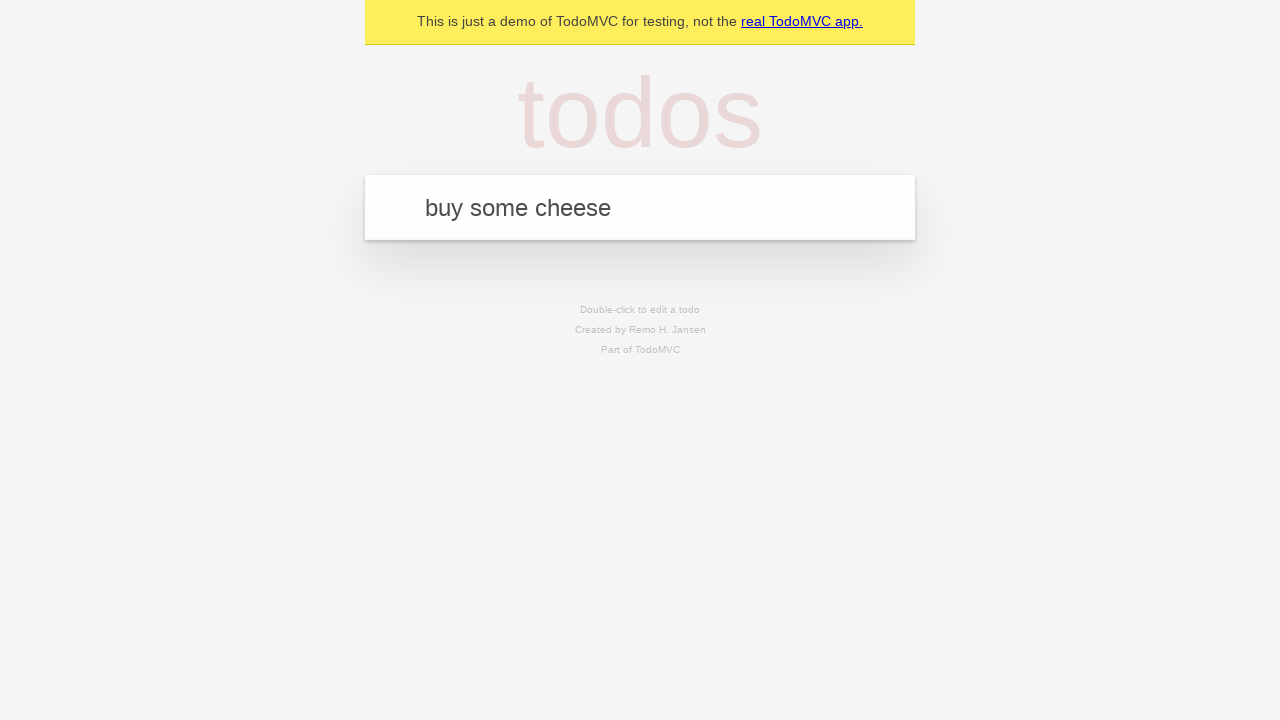

Pressed Enter to create first todo on internal:attr=[placeholder="What needs to be done?"i]
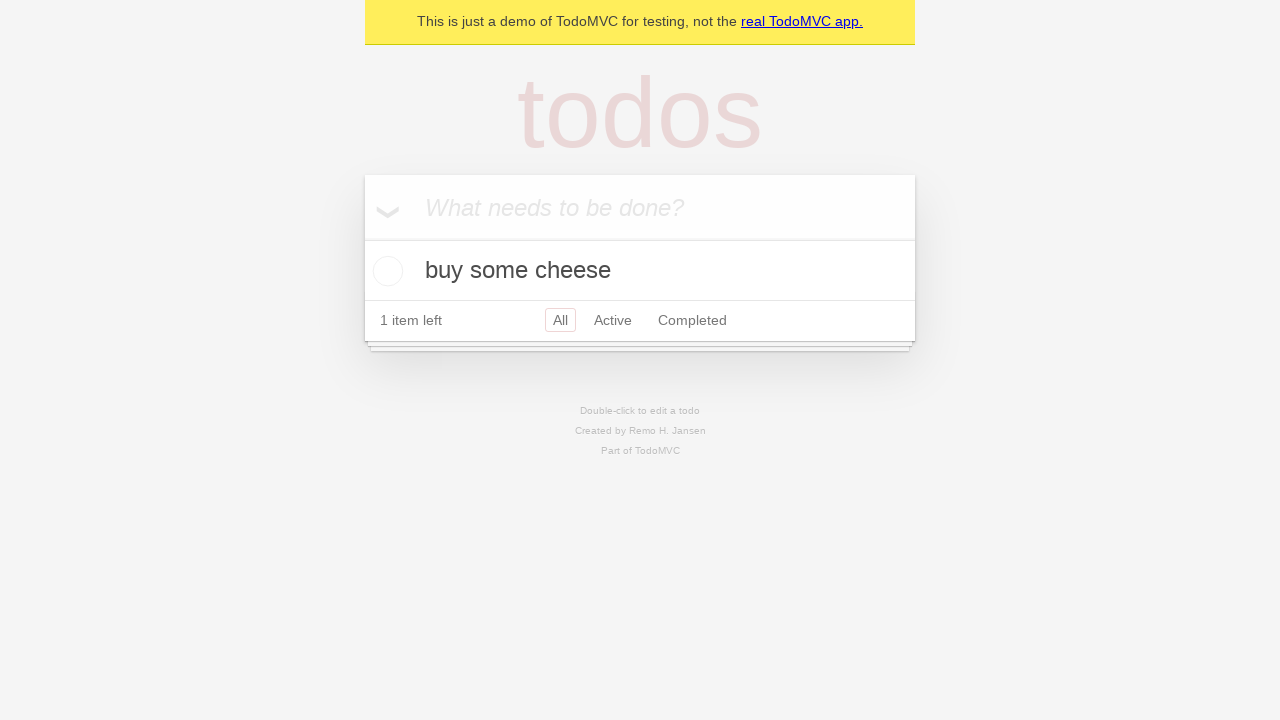

Filled second todo input with 'feed the cat' on internal:attr=[placeholder="What needs to be done?"i]
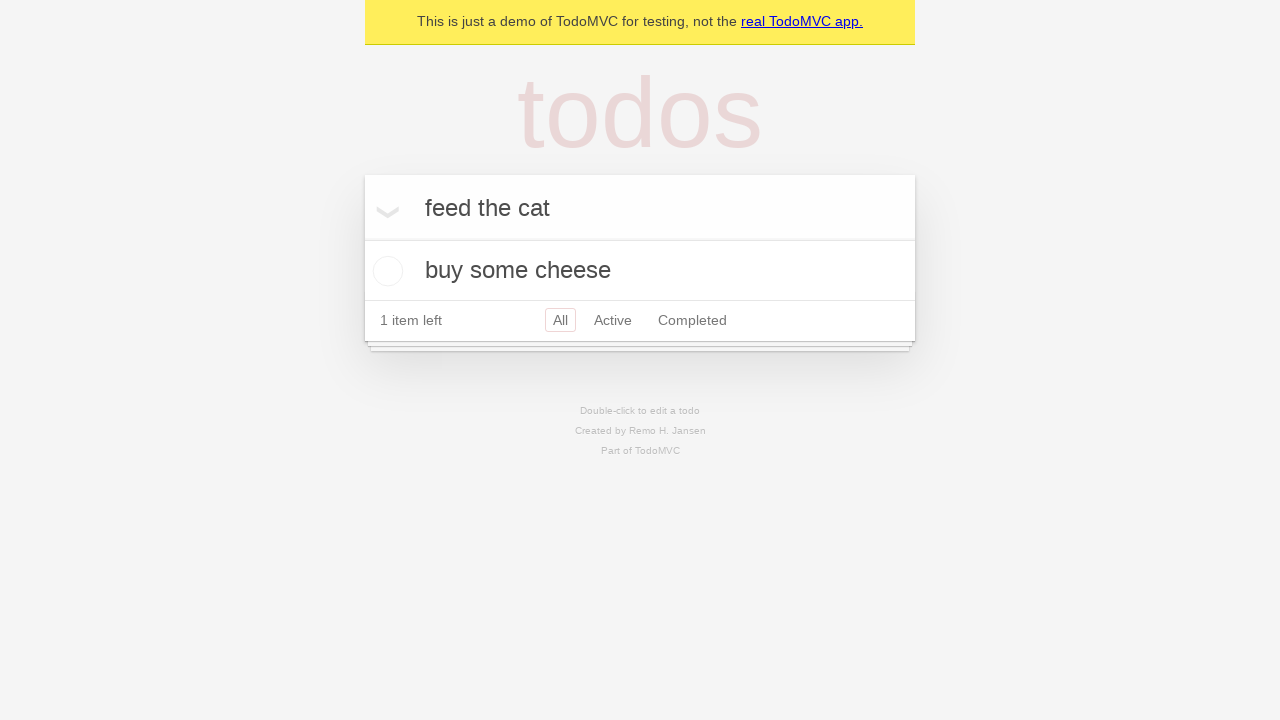

Pressed Enter to create second todo on internal:attr=[placeholder="What needs to be done?"i]
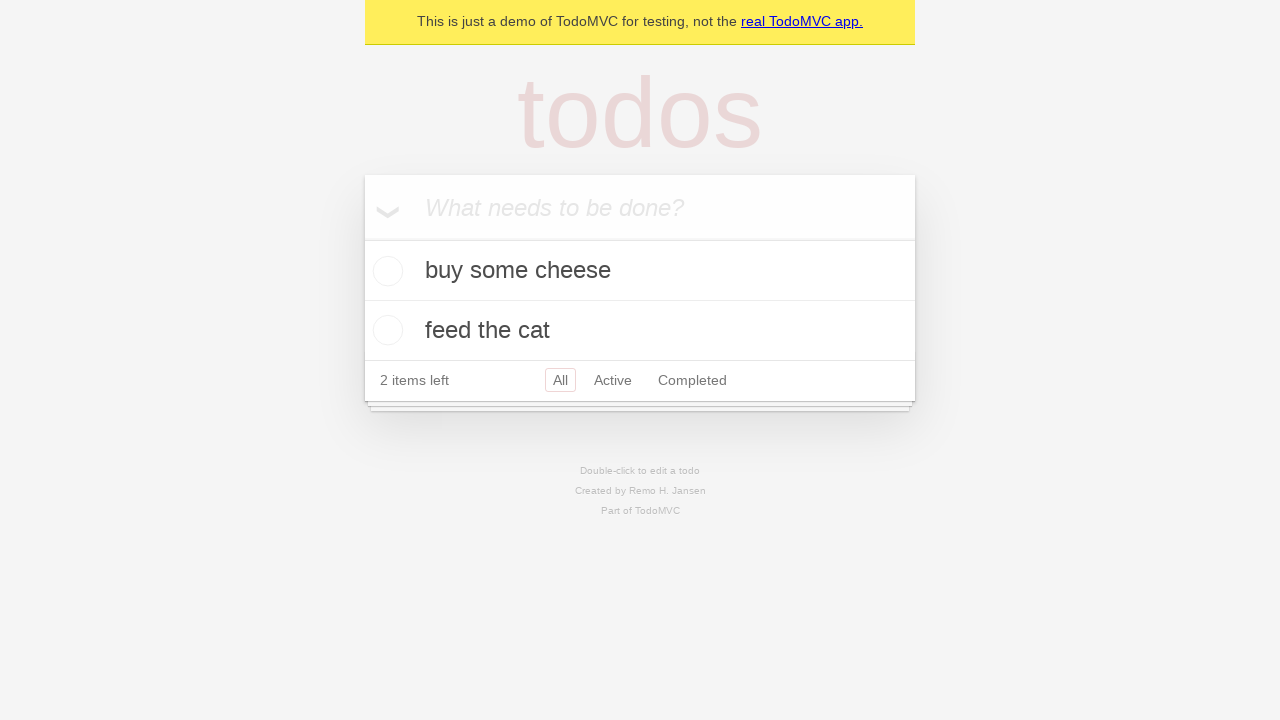

Located all todo items
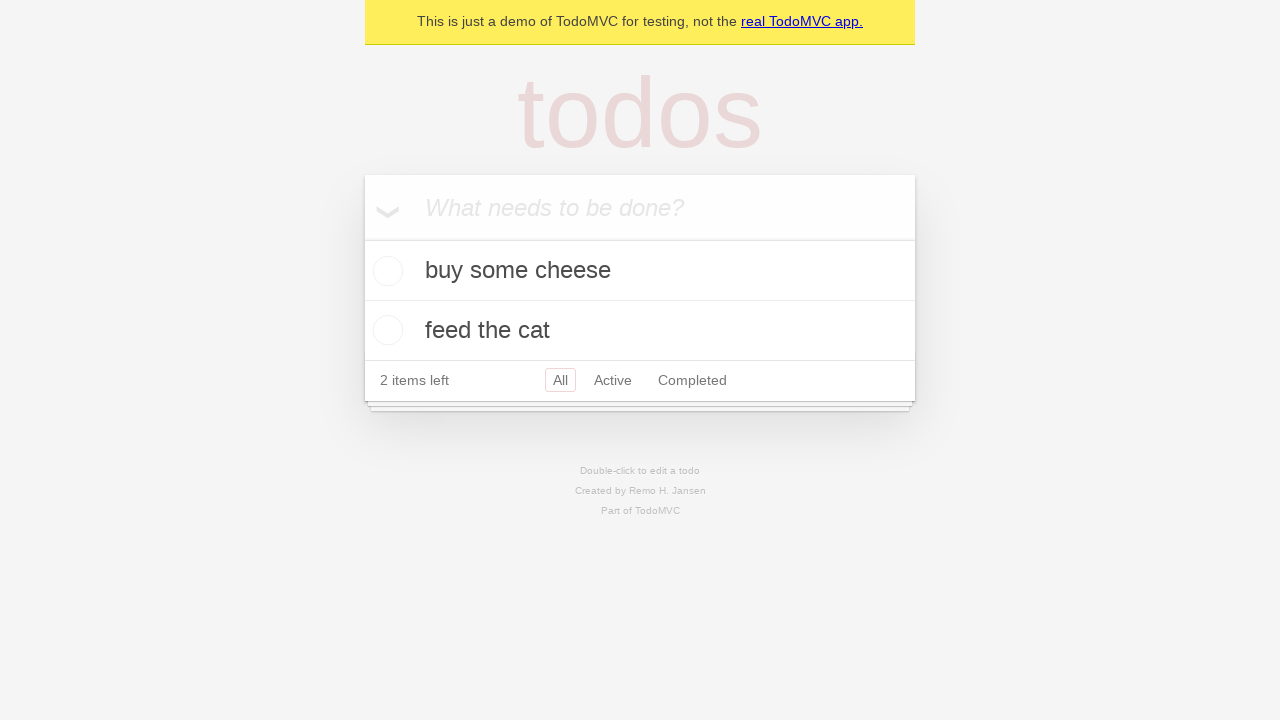

Located checkbox for first todo
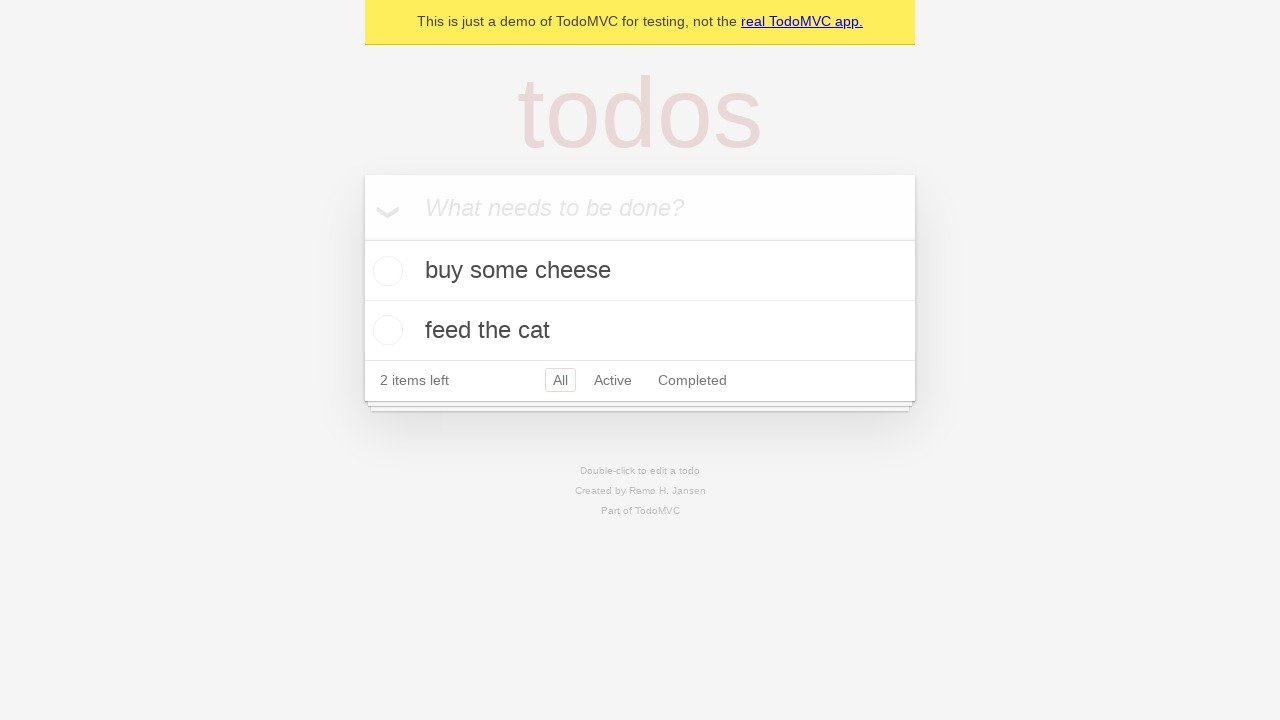

Checked the first todo item at (385, 271) on internal:testid=[data-testid="todo-item"s] >> nth=0 >> internal:role=checkbox
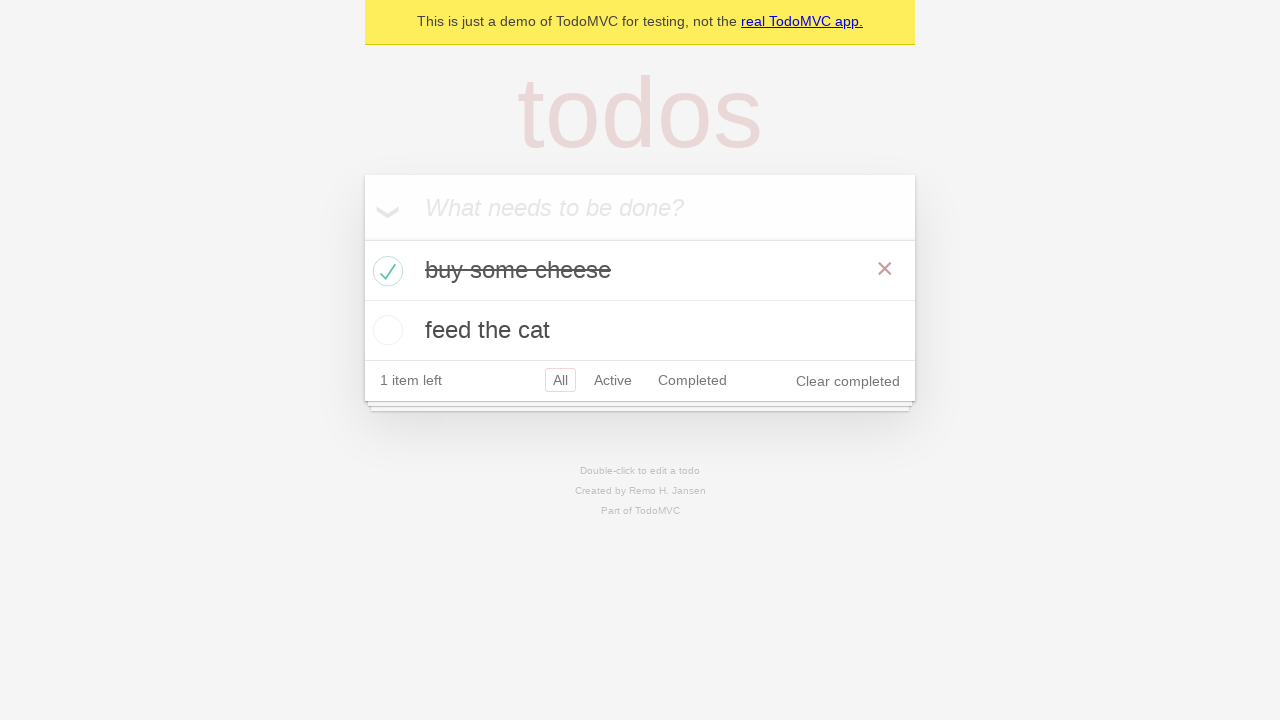

Reloaded the page
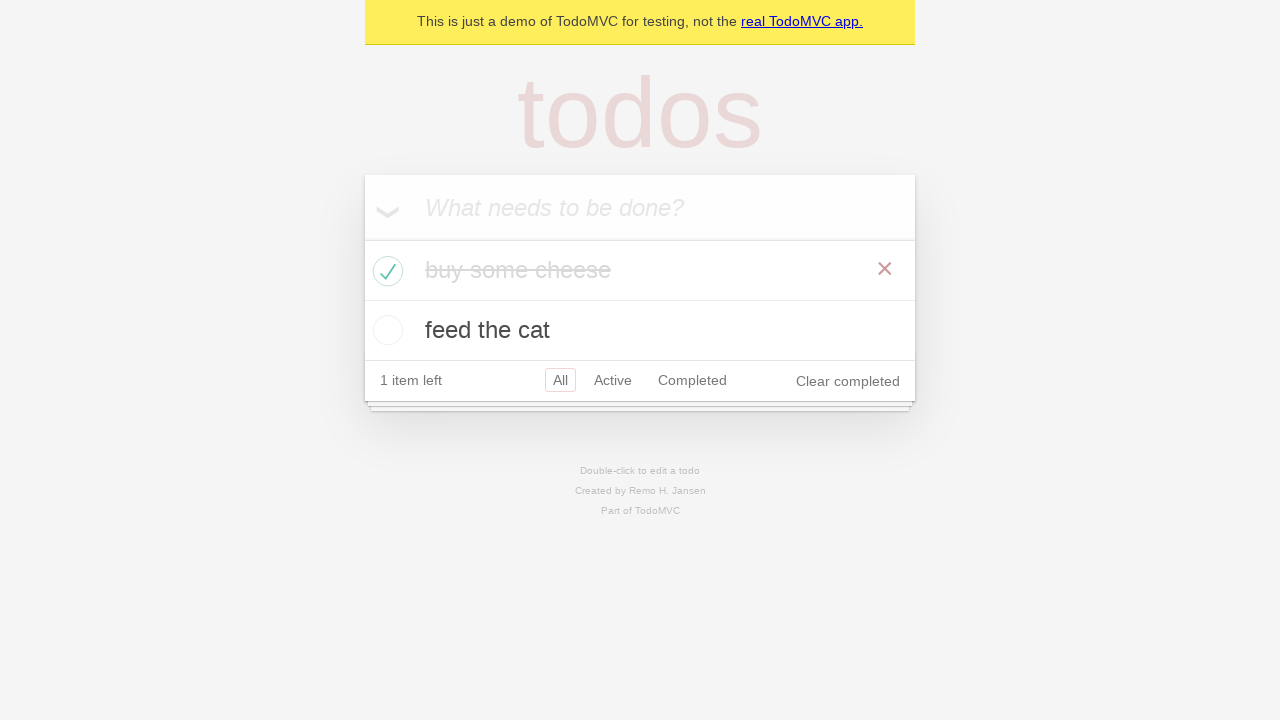

Waited for todo items to load after page reload
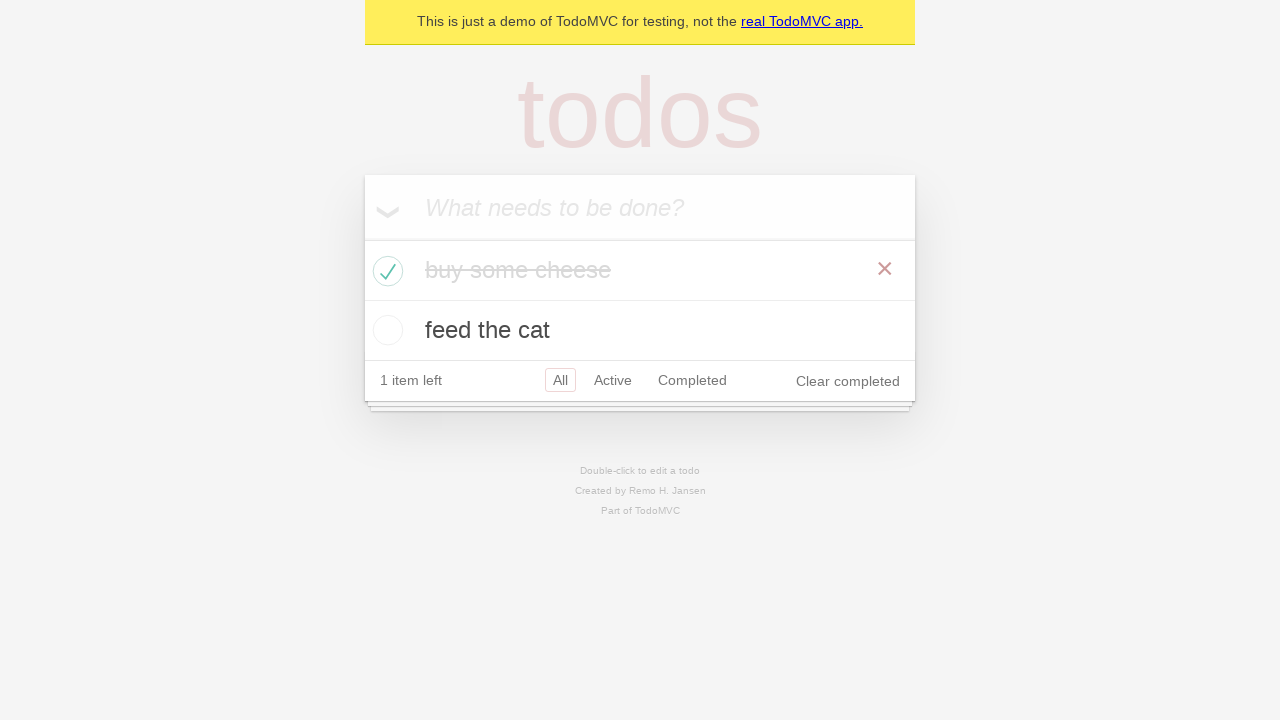

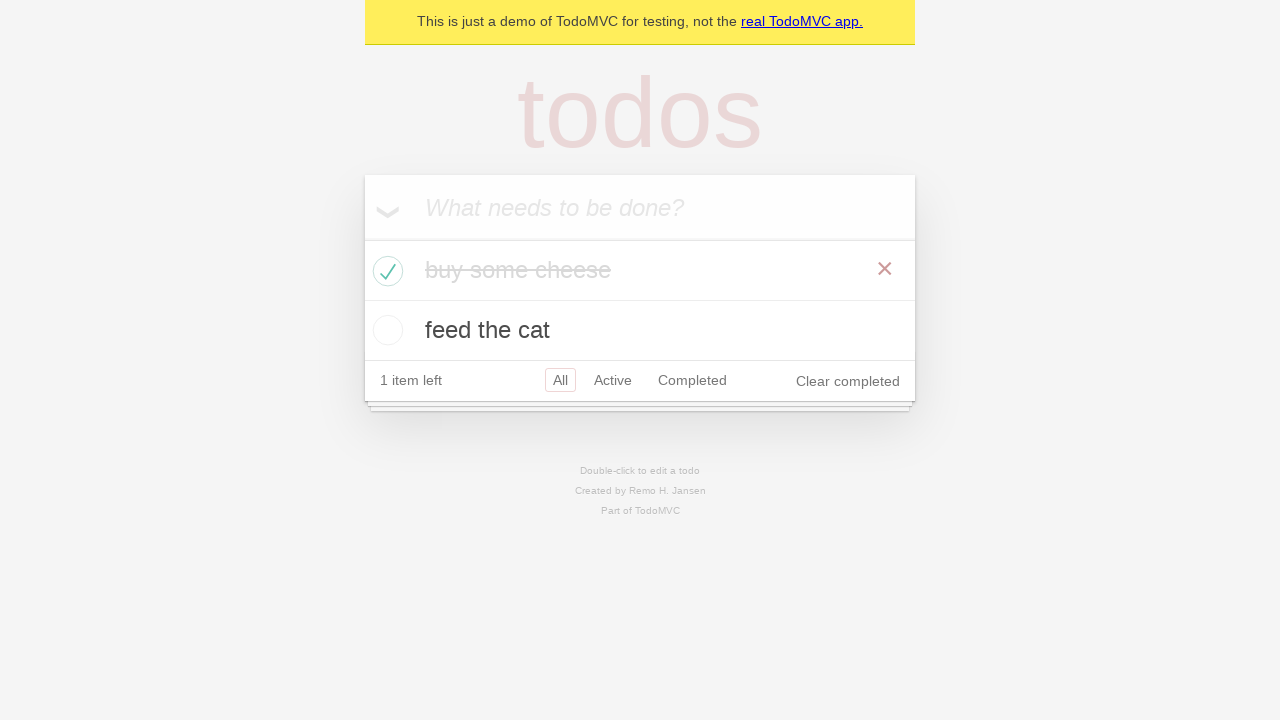